Tests child window/popup handling by clicking a blinking text link that opens a new popup window, then extracts text content from the child page

Starting URL: https://rahulshettyacademy.com/loginpagePractise

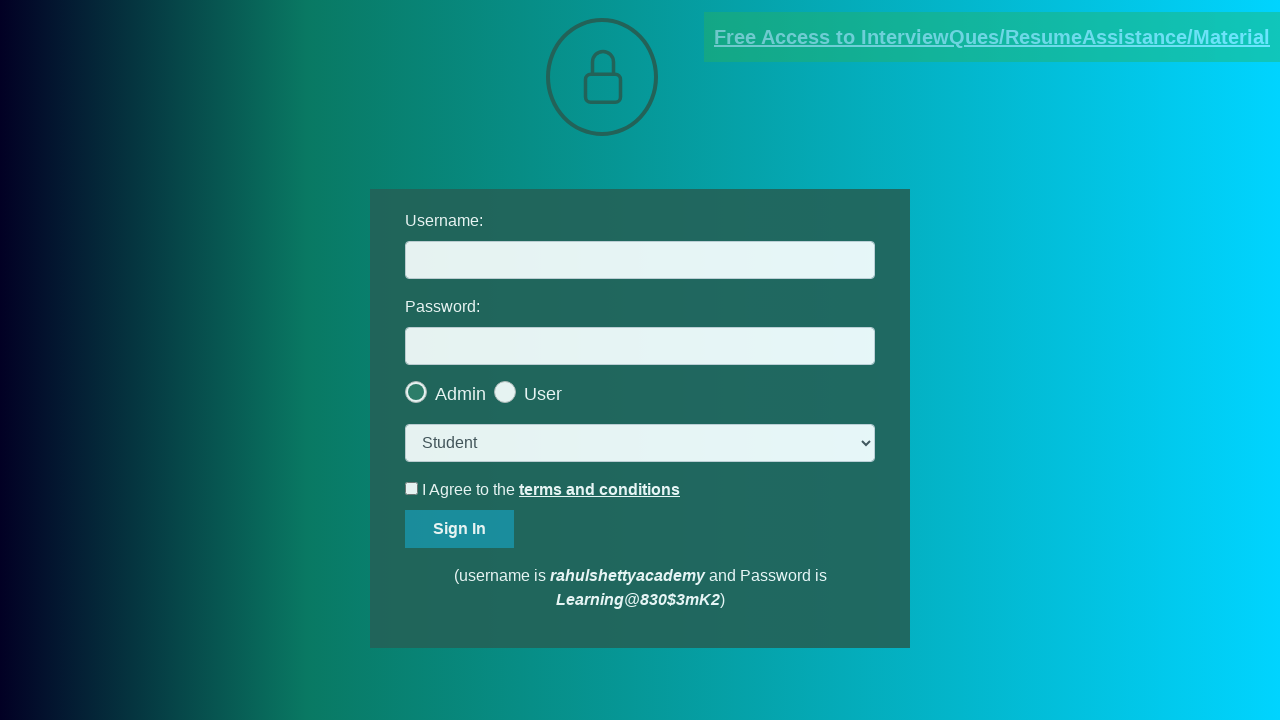

Clicked blinking text link to open popup window at (992, 37) on .blinkingText
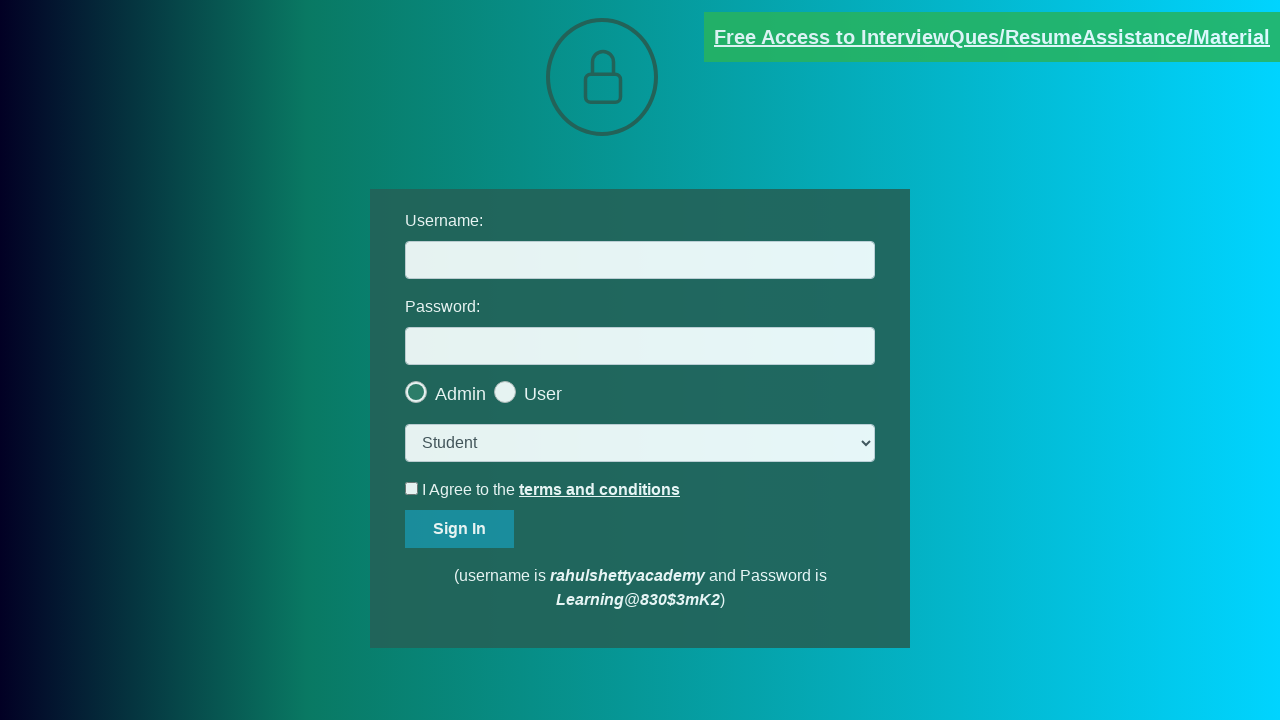

Retrieved child page reference from popup
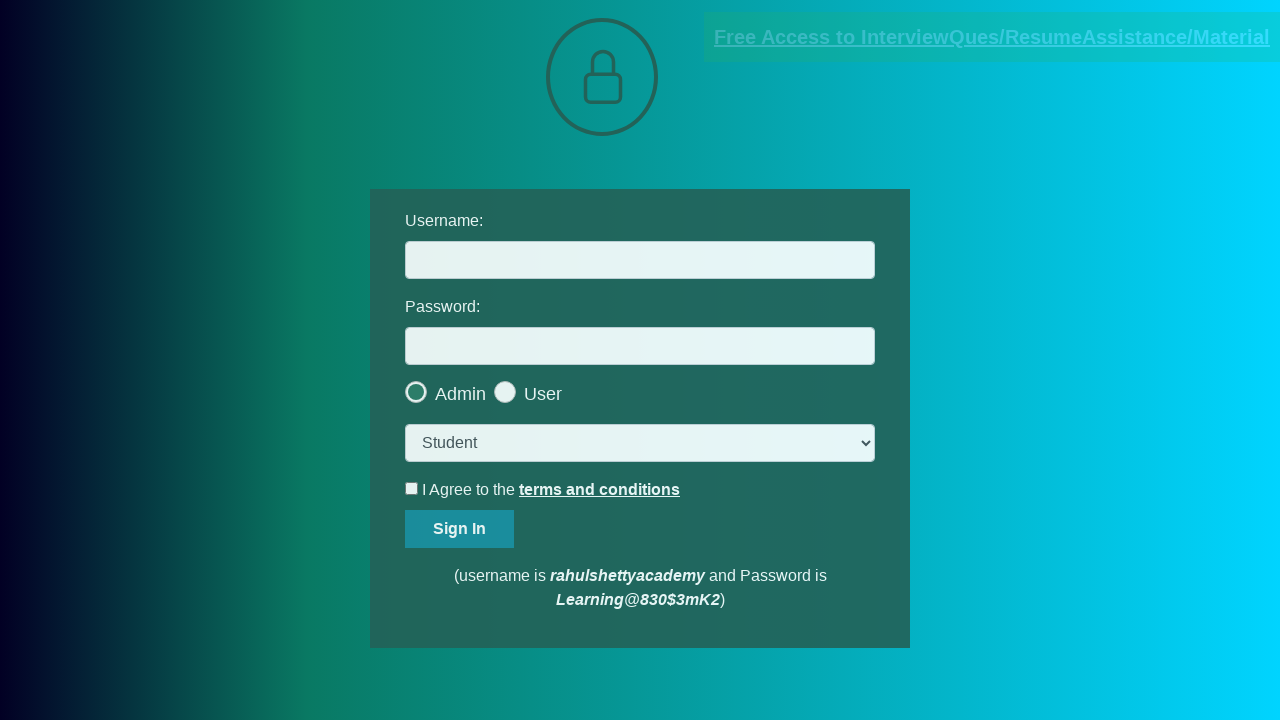

Waited for red element to load in child window
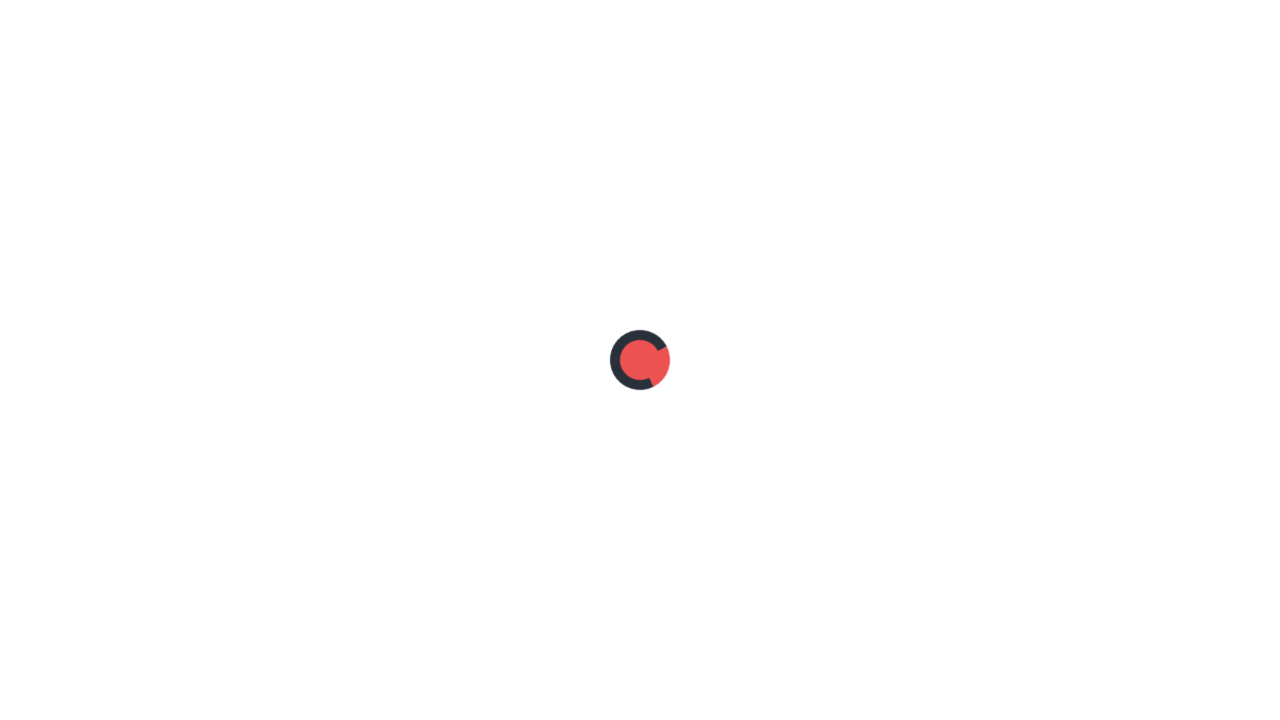

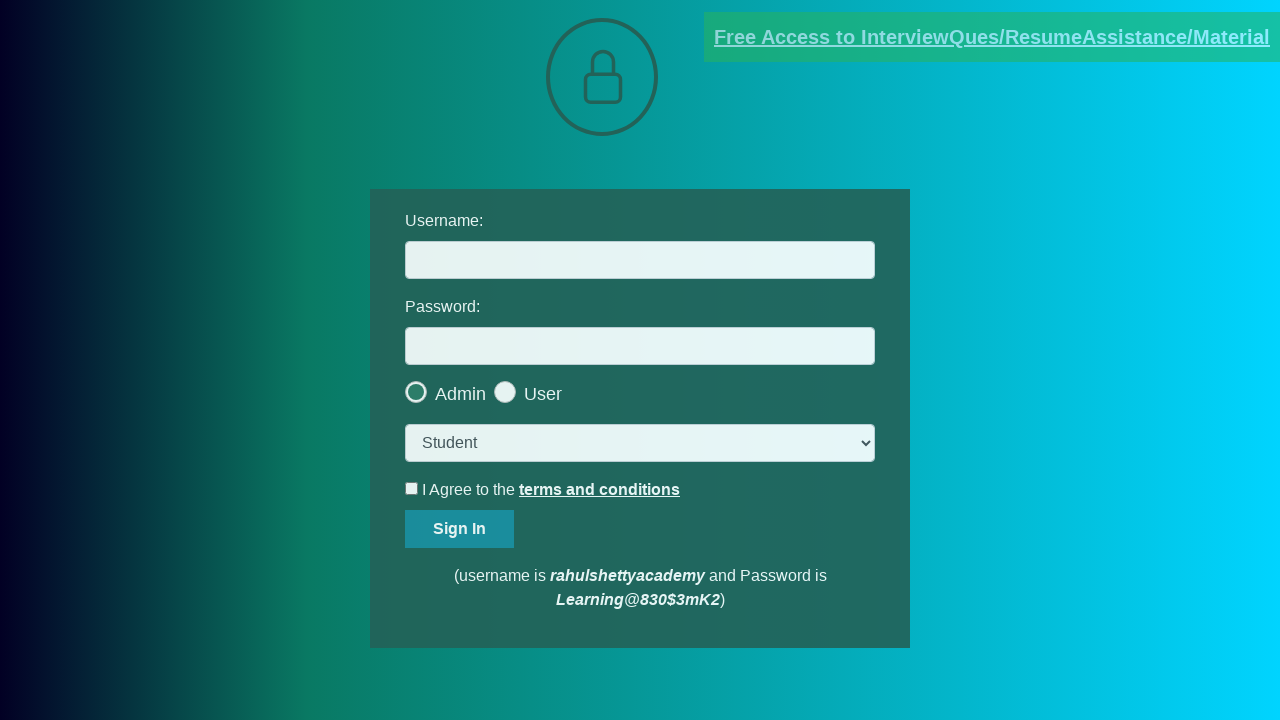